Tests JavaScript alert handling including accepting a basic alert, dismissing a confirmation dialog, and entering text into a prompt dialog then accepting it.

Starting URL: https://the-internet.herokuapp.com/javascript_alerts

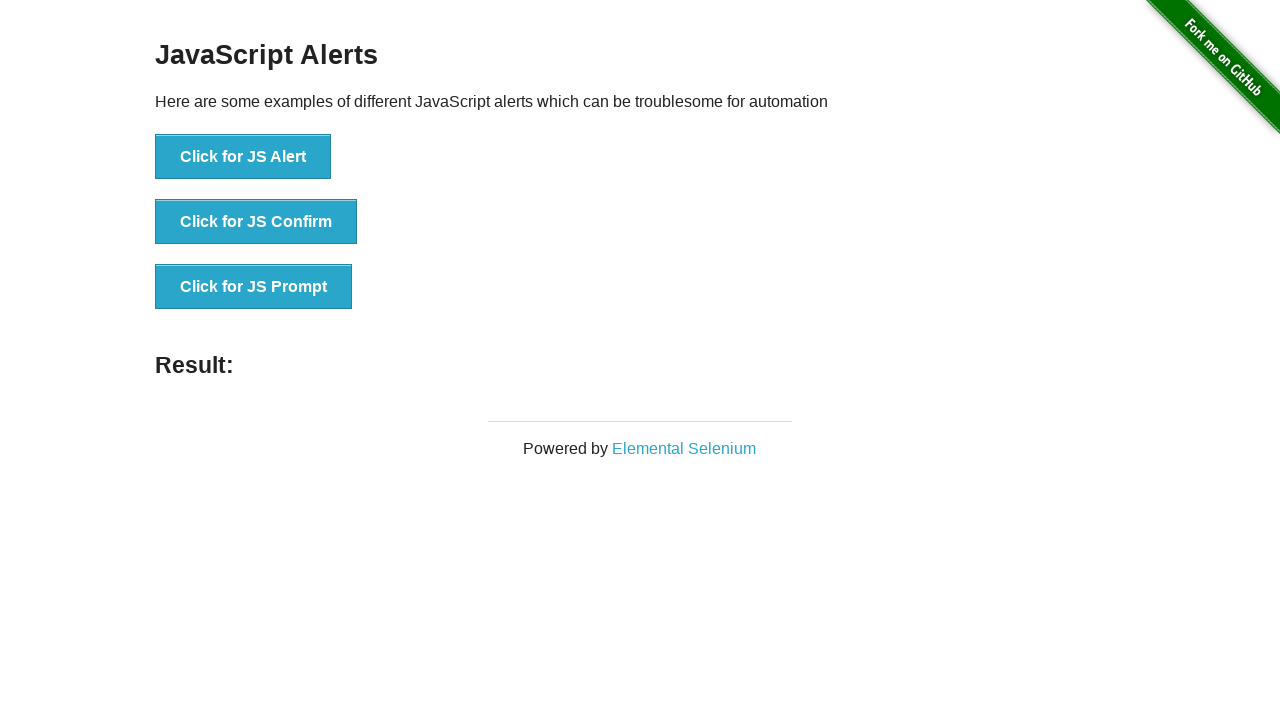

Clicked button to trigger JavaScript alert at (243, 157) on xpath=//button[normalize-space() ='Click for JS Alert']
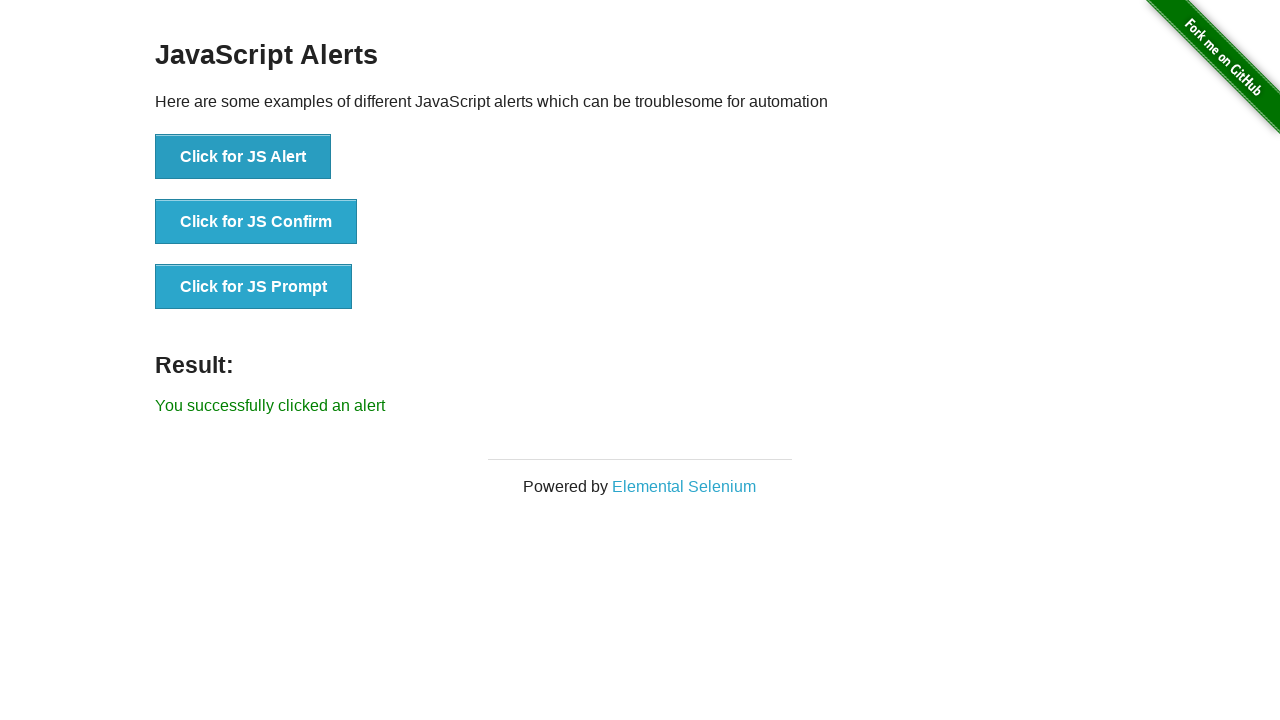

Set up dialog handler to accept alerts
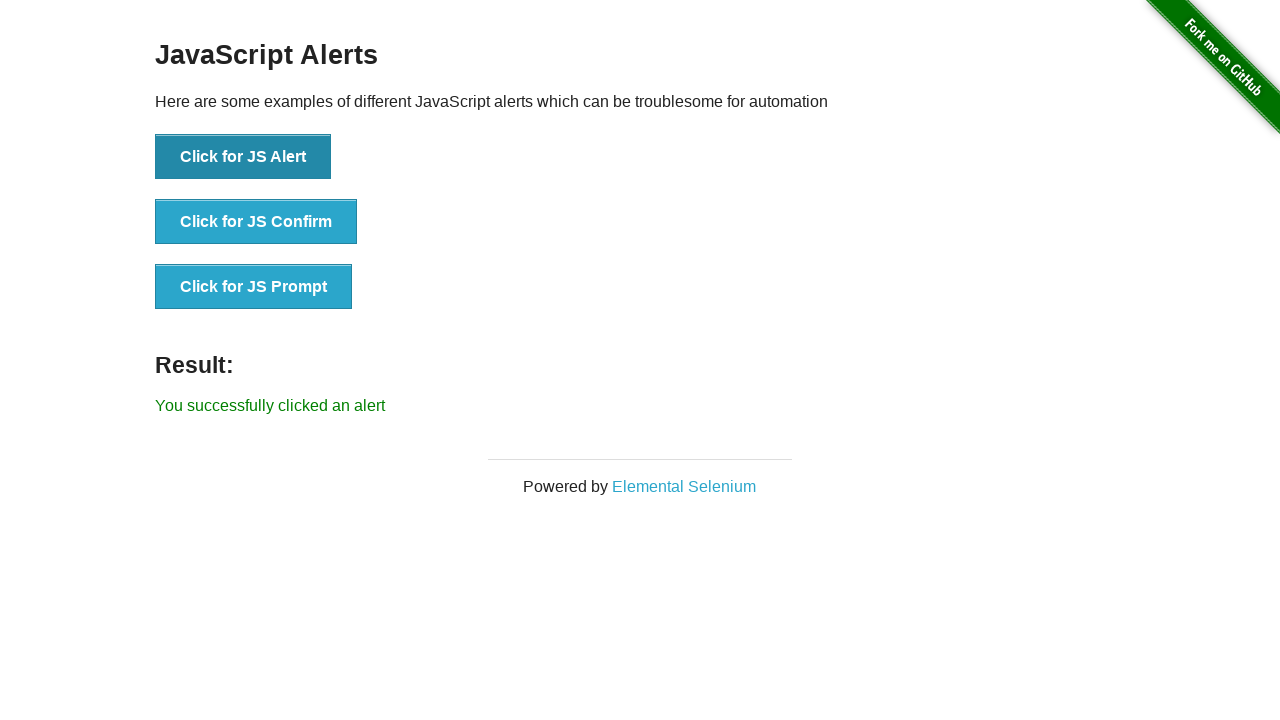

Waited for alert dialog to be handled
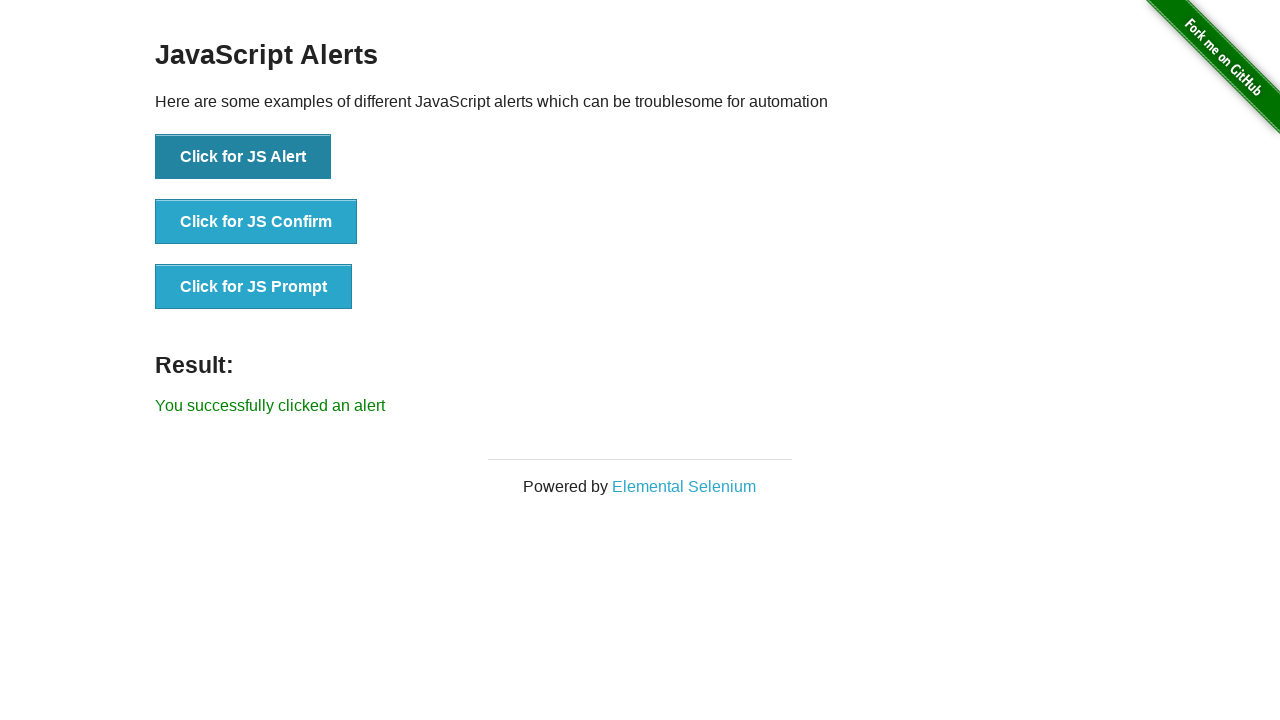

Set up dialog handler to dismiss confirmation dialog
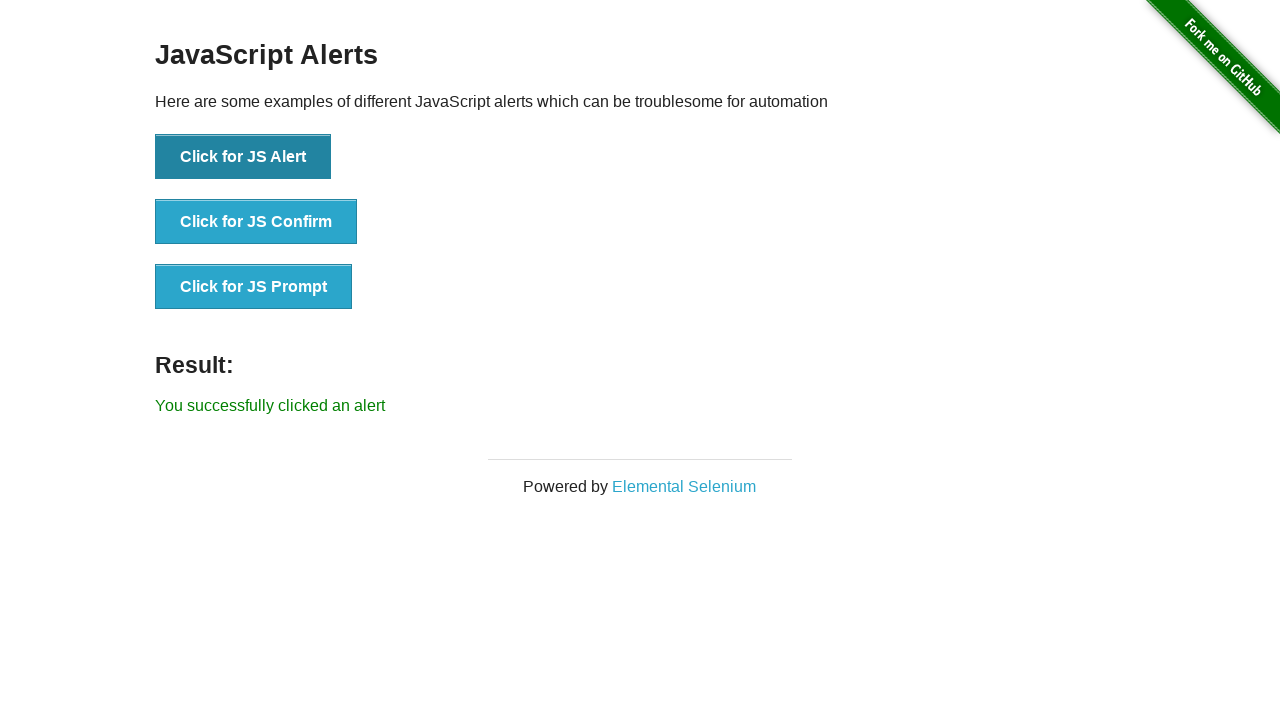

Clicked button to trigger JavaScript confirmation dialog at (256, 222) on xpath=//button[normalize-space() ='Click for JS Confirm']
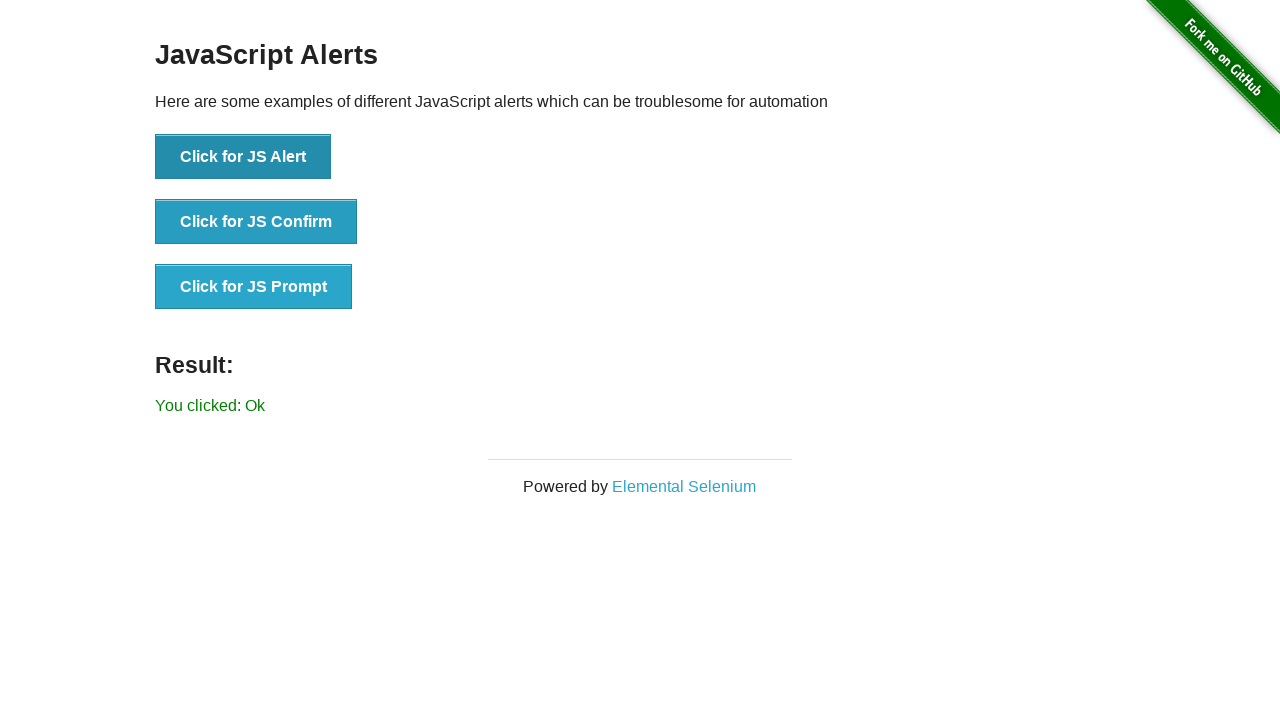

Waited for confirmation dialog to be dismissed
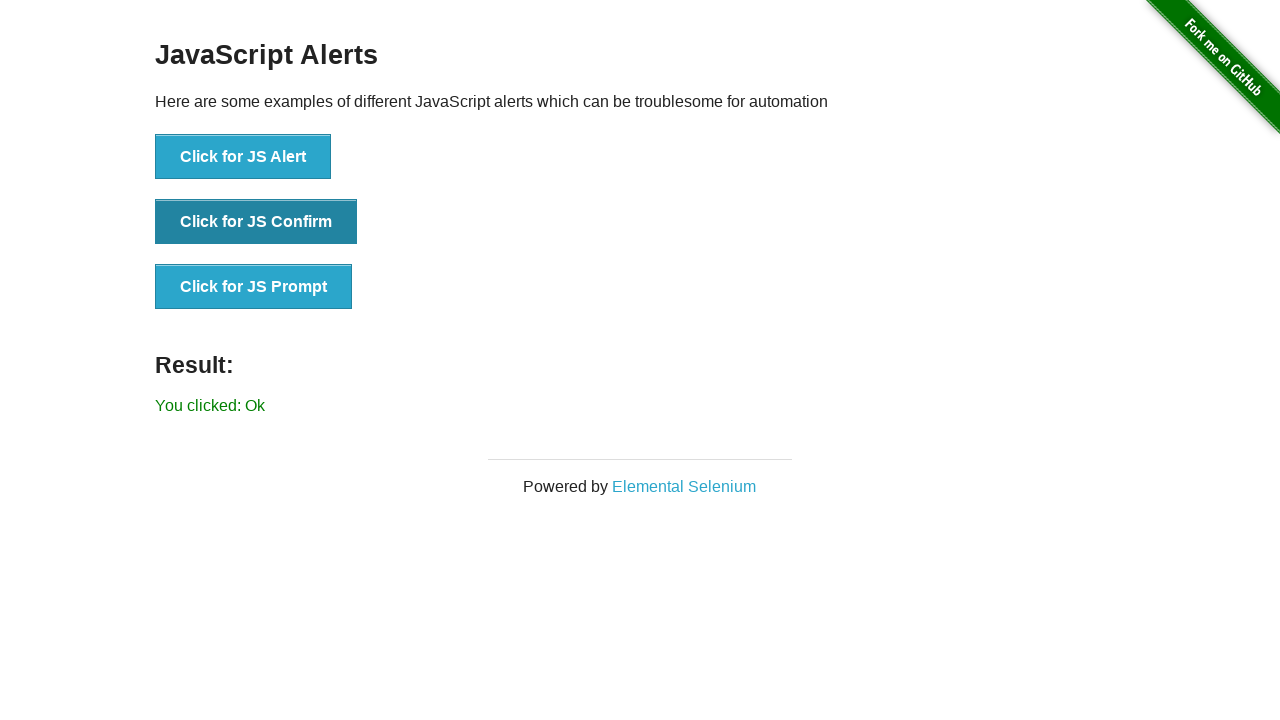

Set up dialog handler to accept prompt with text 'whatever'
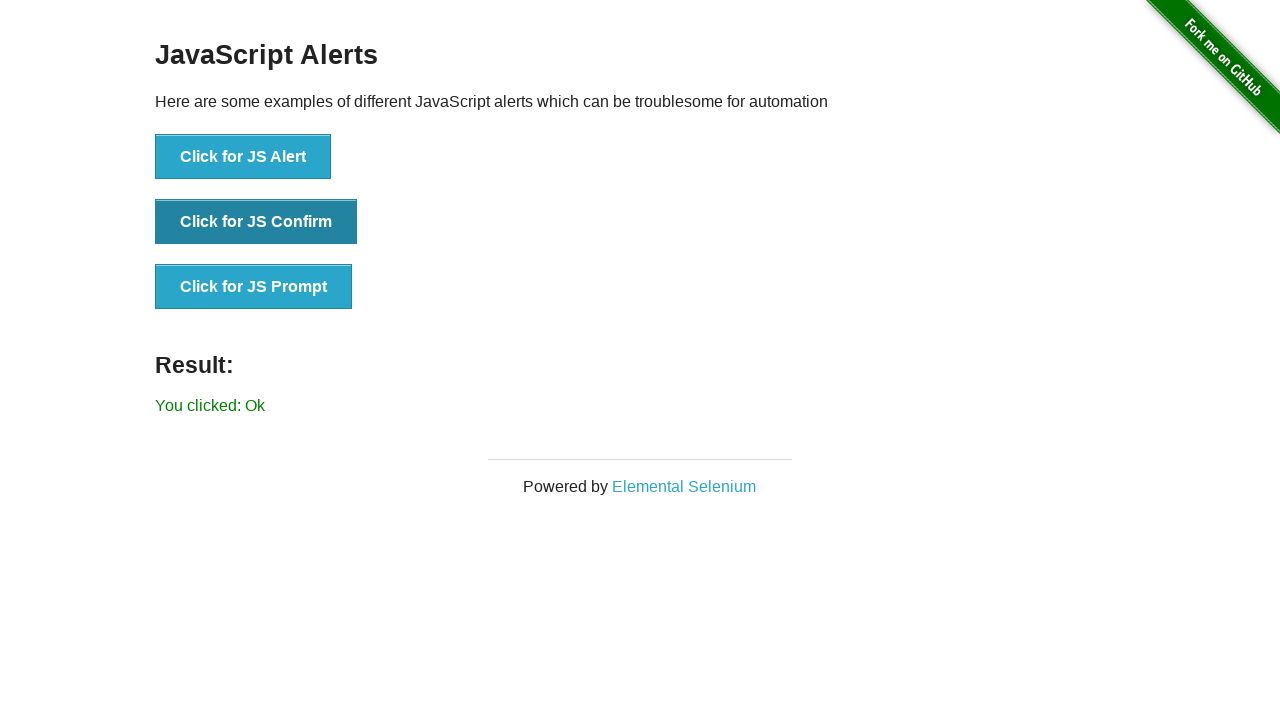

Clicked button to trigger JavaScript prompt dialog at (254, 287) on xpath=//button[normalize-space() ='Click for JS Prompt']
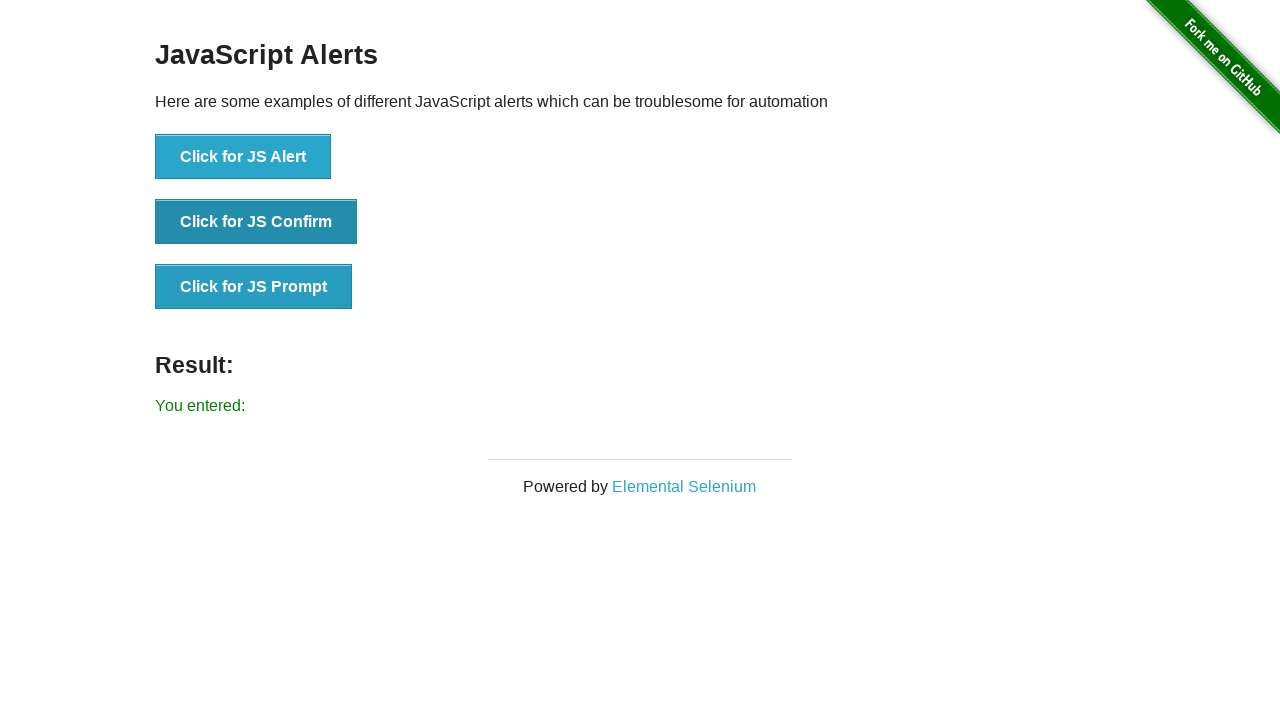

Waited for prompt dialog to be accepted
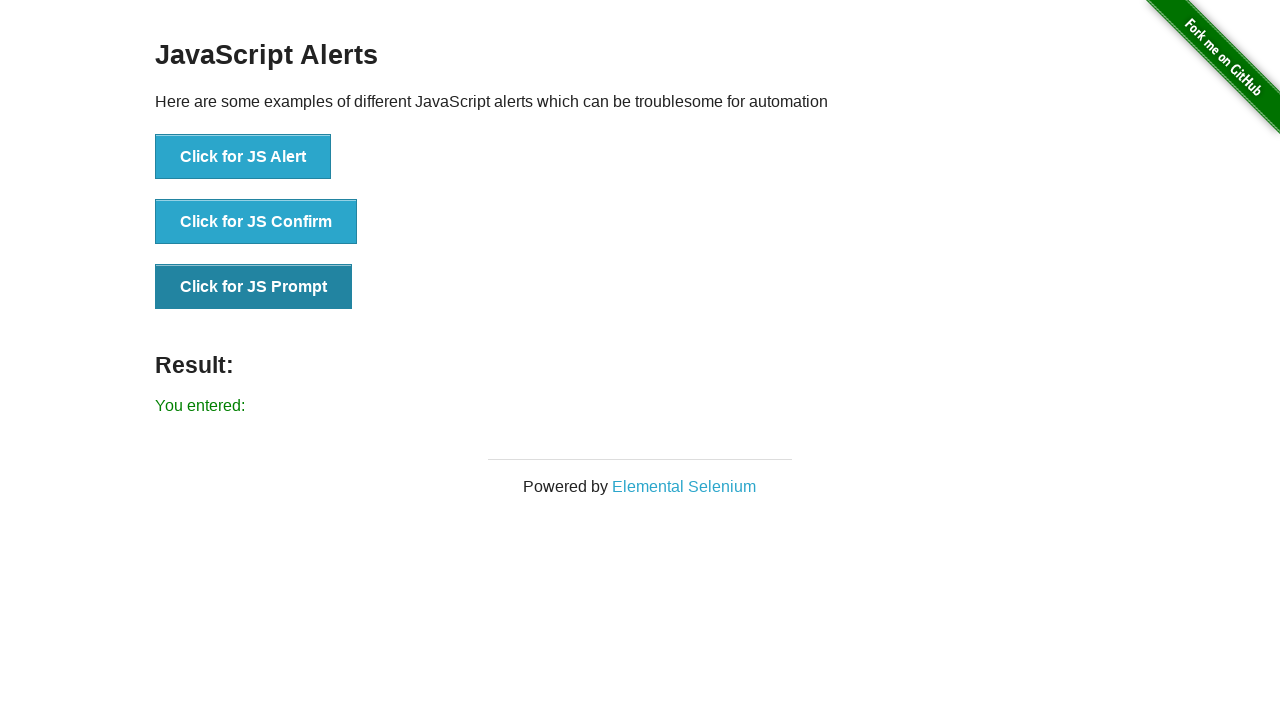

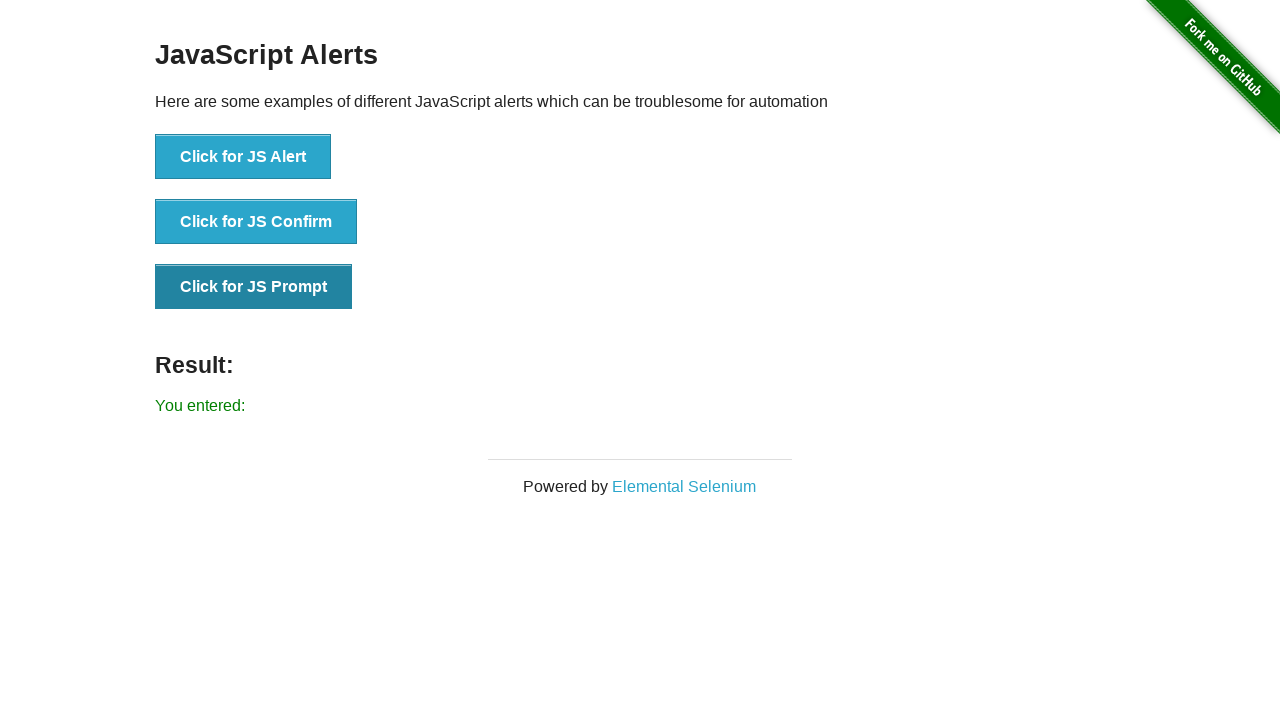